Tests CSS media queries by resizing the browser window to check responsive elements

Starting URL: https://testpages.eviltester.com/styled/css-media-queries.html

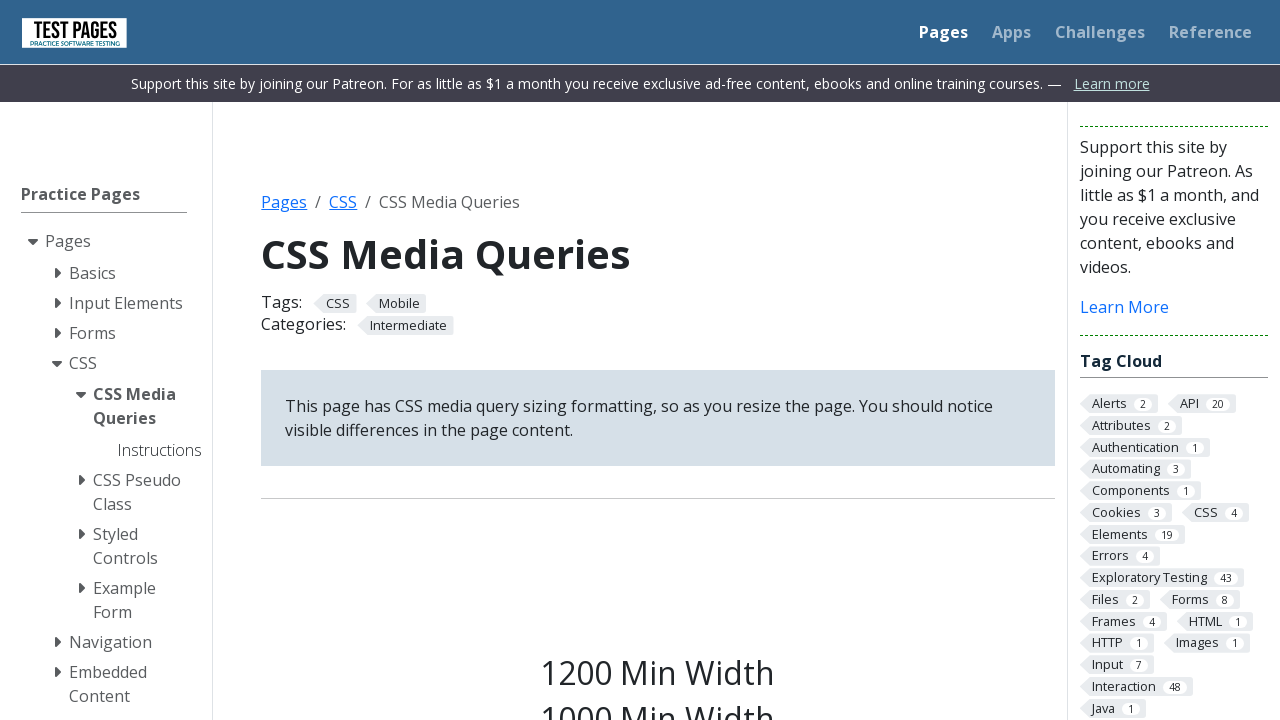

Set viewport size to 1220x1080 to trigger media query
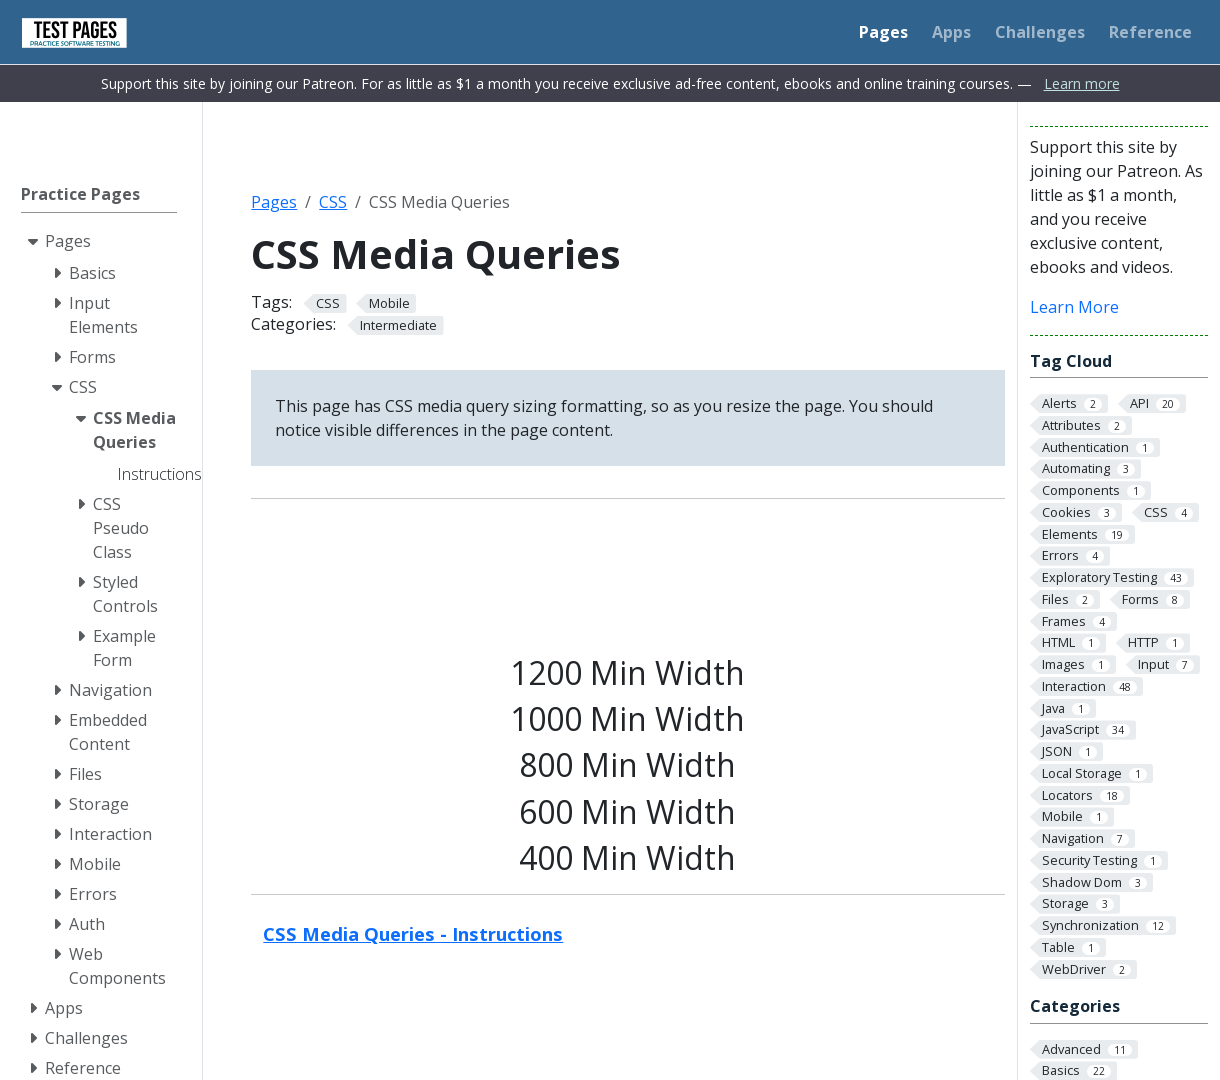

Element with class s1200 is now visible after viewport resize
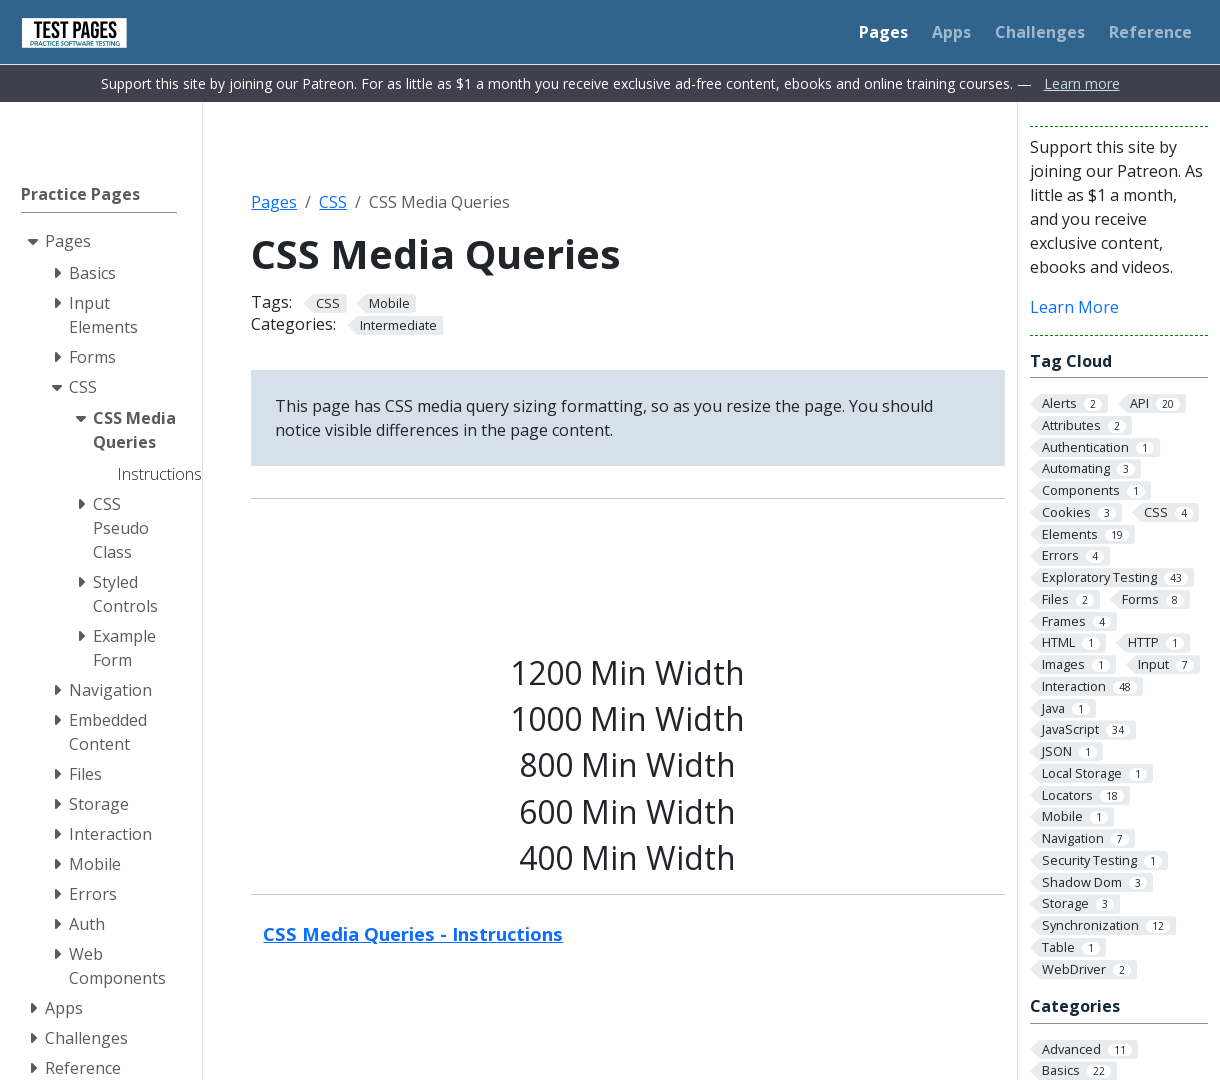

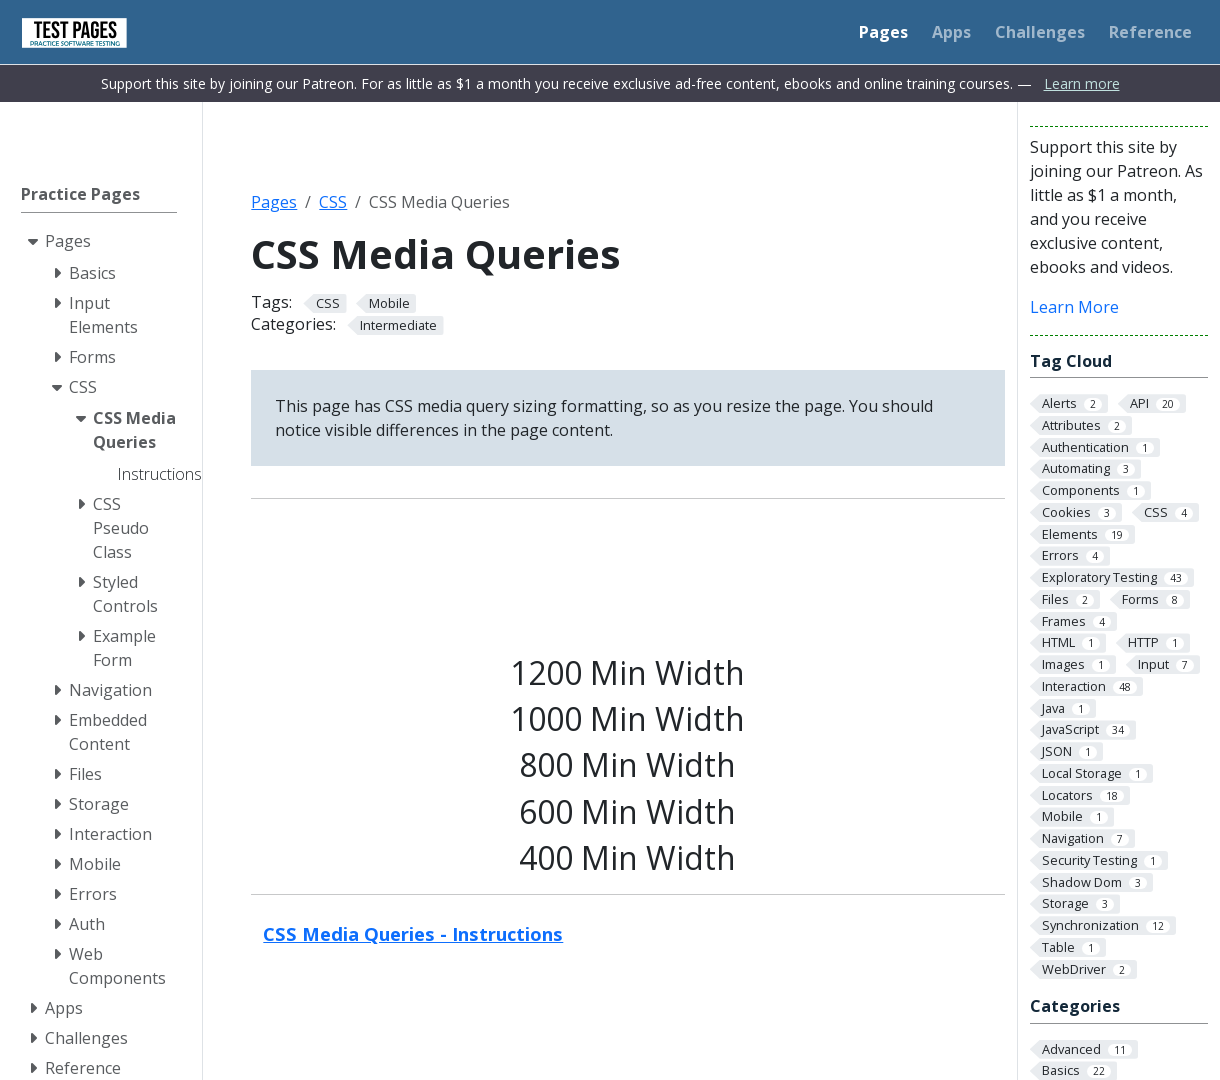